Navigates to BorrowLenses homepage with mobile viewport dimensions and verifies the page loads successfully

Starting URL: https://www.borrowlenses.com/

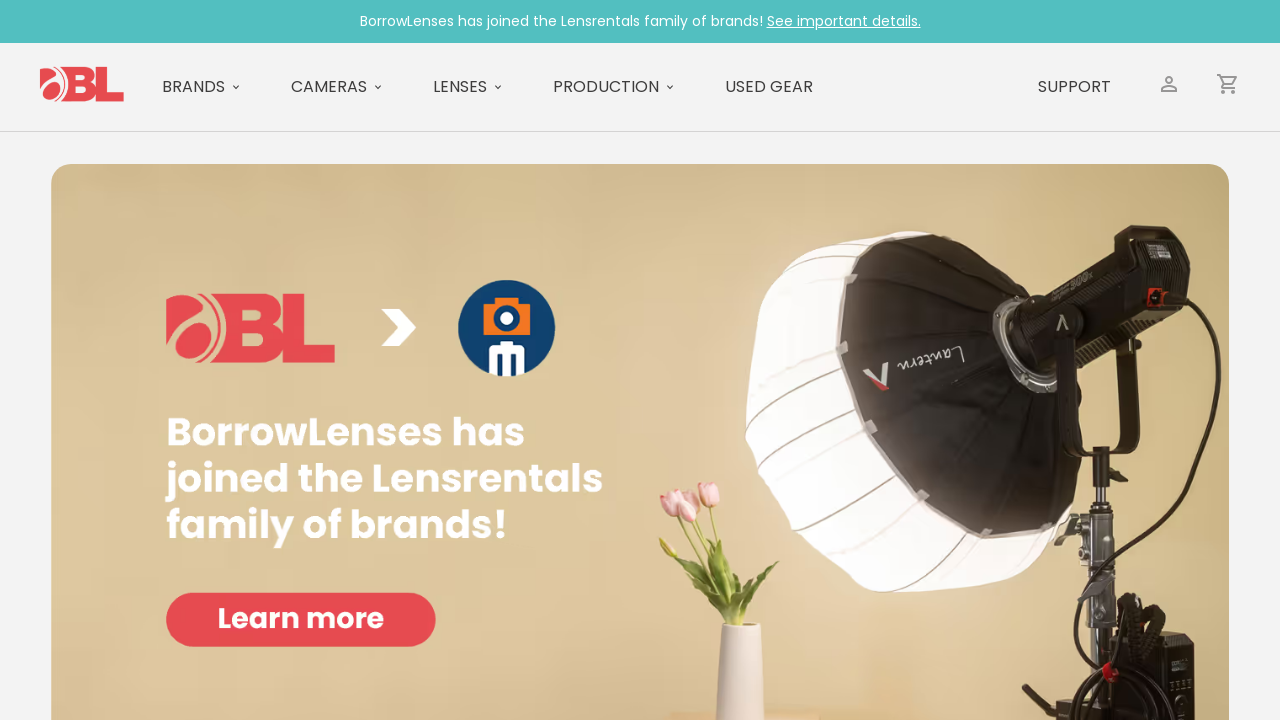

Set mobile viewport dimensions to 640x960
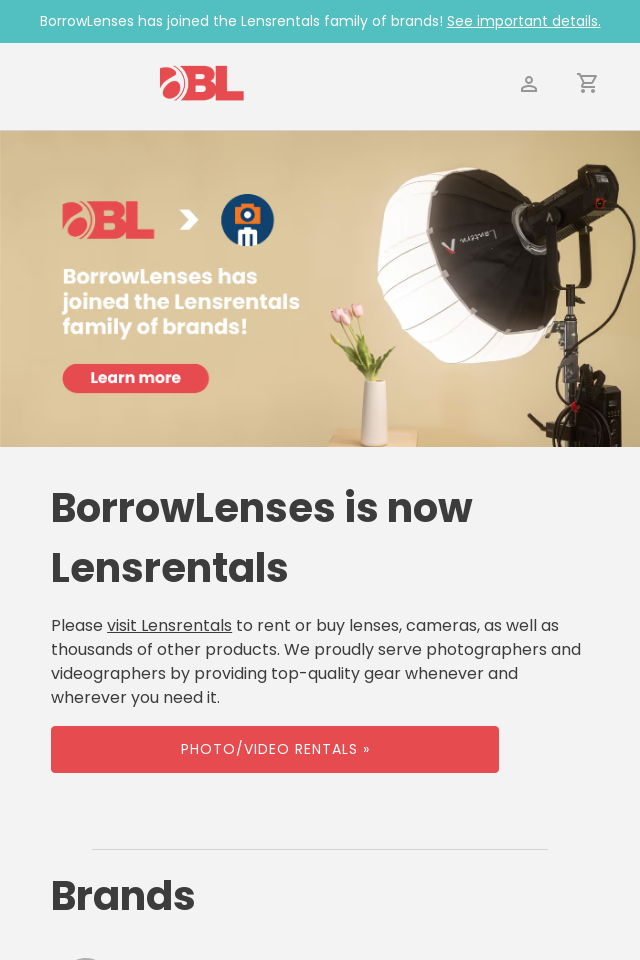

BorrowLenses homepage loaded successfully
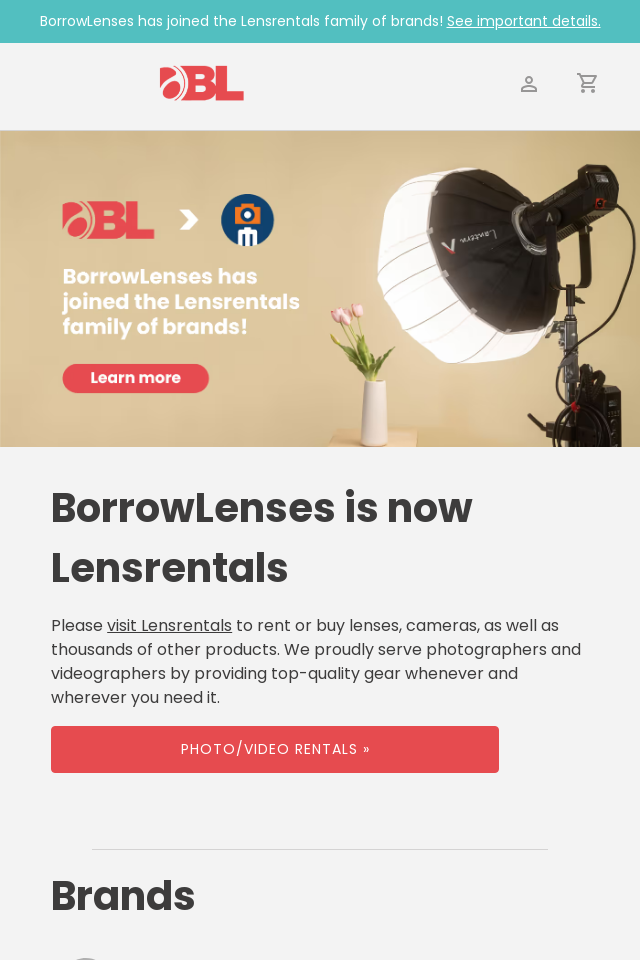

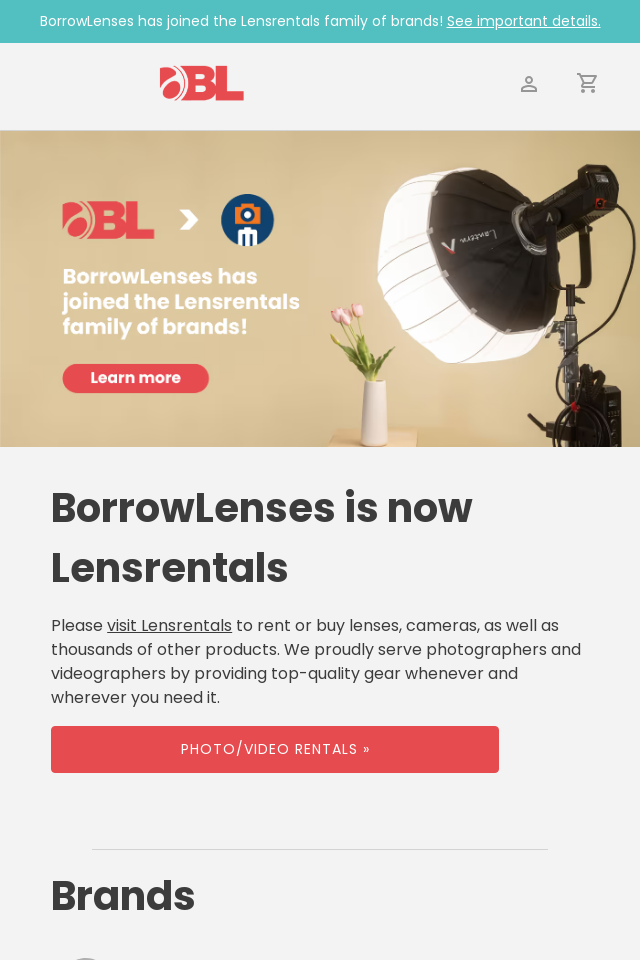